Tests the Drag and Drop functionality by navigating to the page and dragging elements between two columns.

Starting URL: https://the-internet.herokuapp.com/

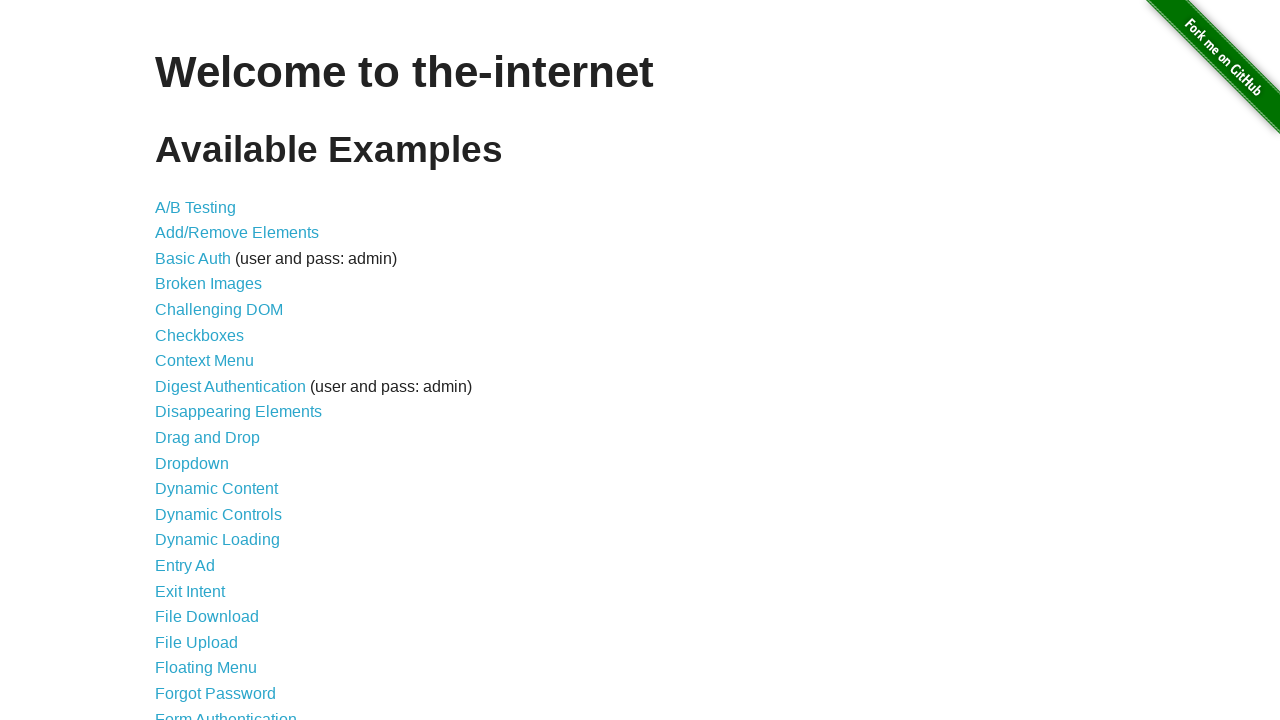

Clicked on Drag and Drop link at (208, 438) on internal:role=link[name="Drag and Drop"i]
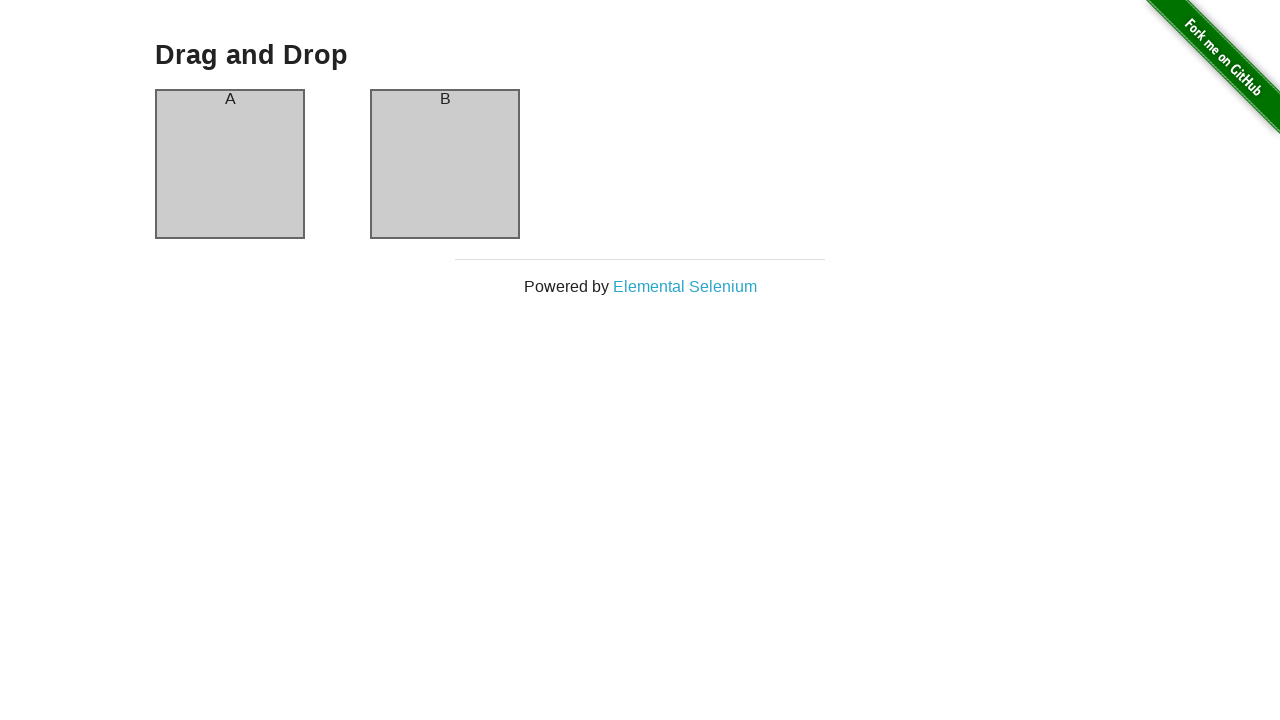

Located column A block
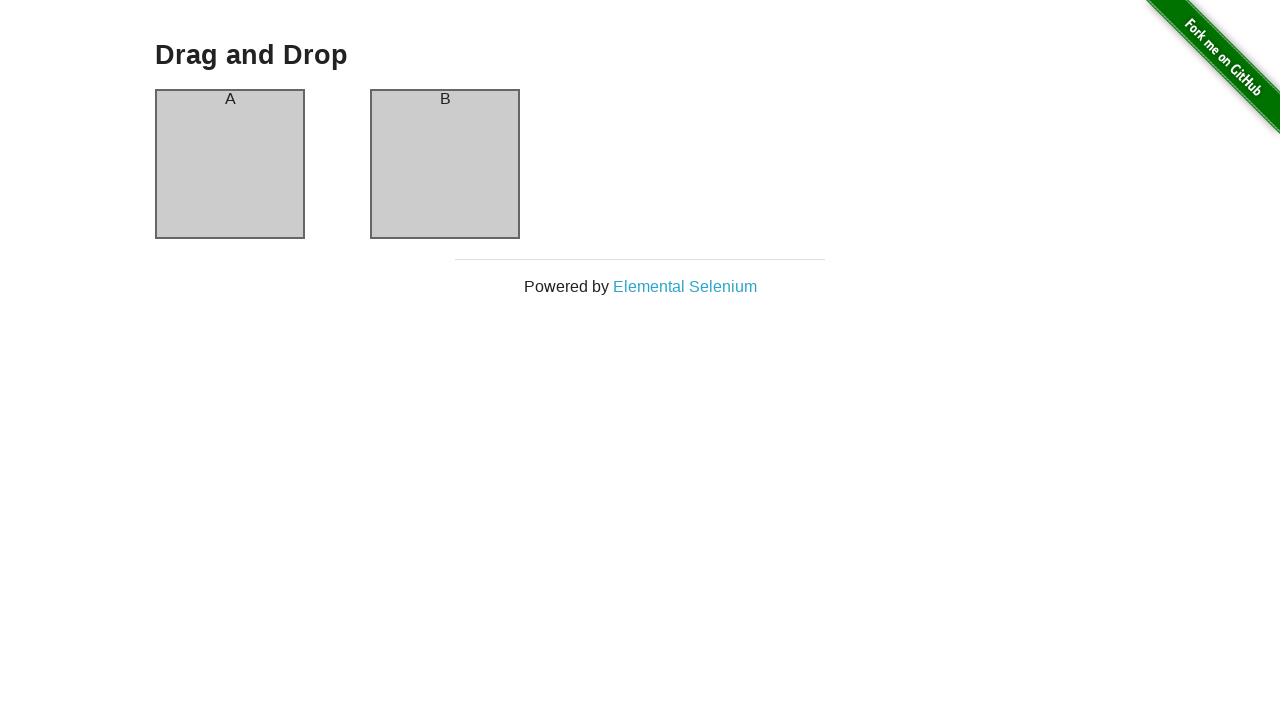

Located column B block
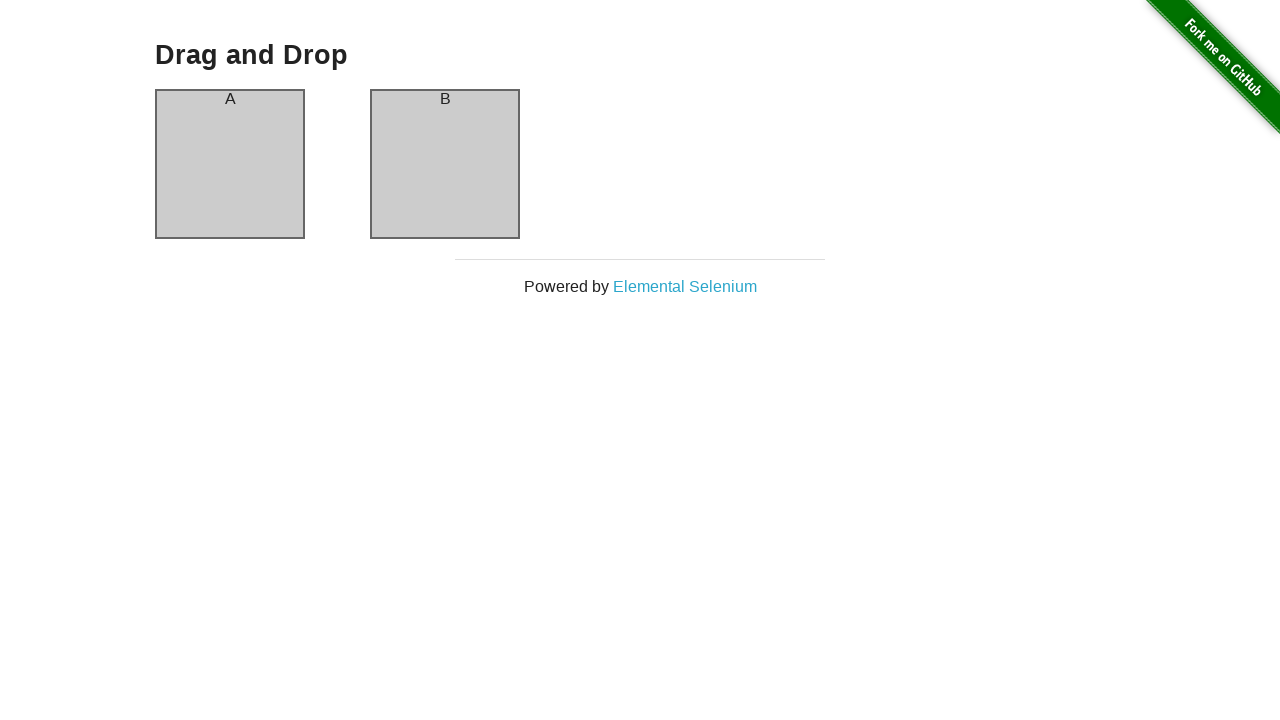

Dragged column A to column B at (445, 164)
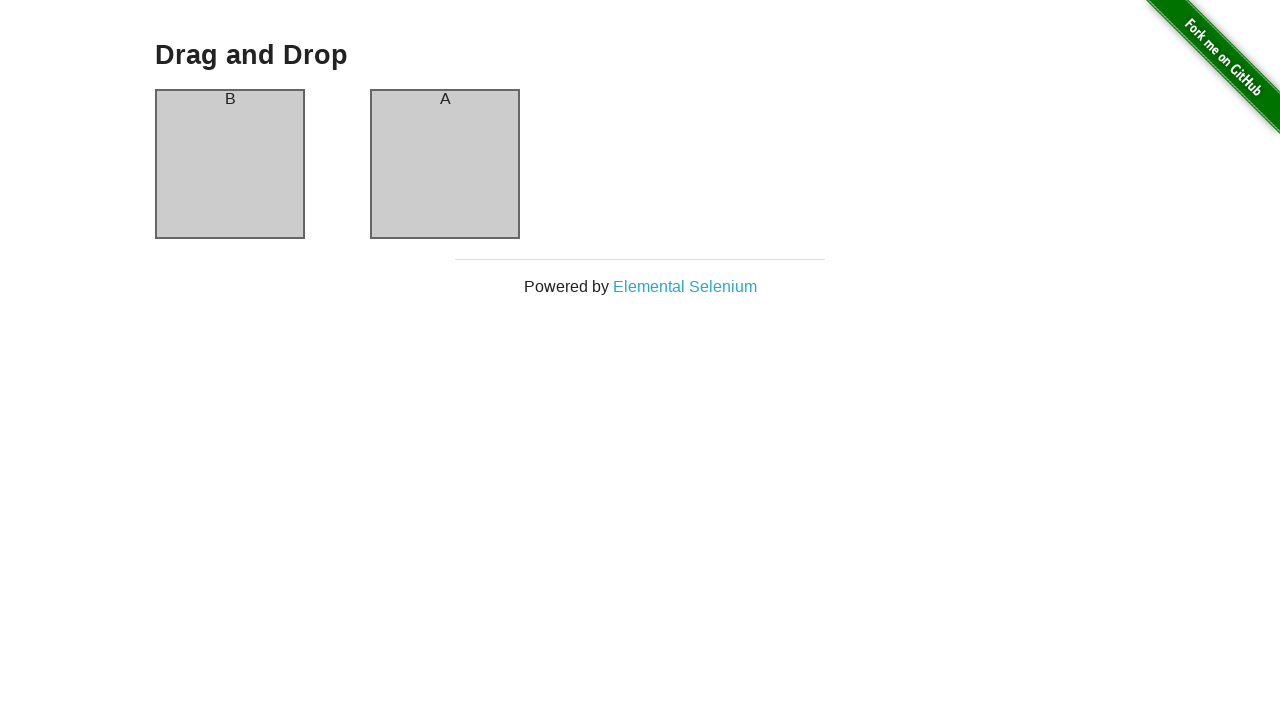

Dragged column B back to column A position at (230, 164)
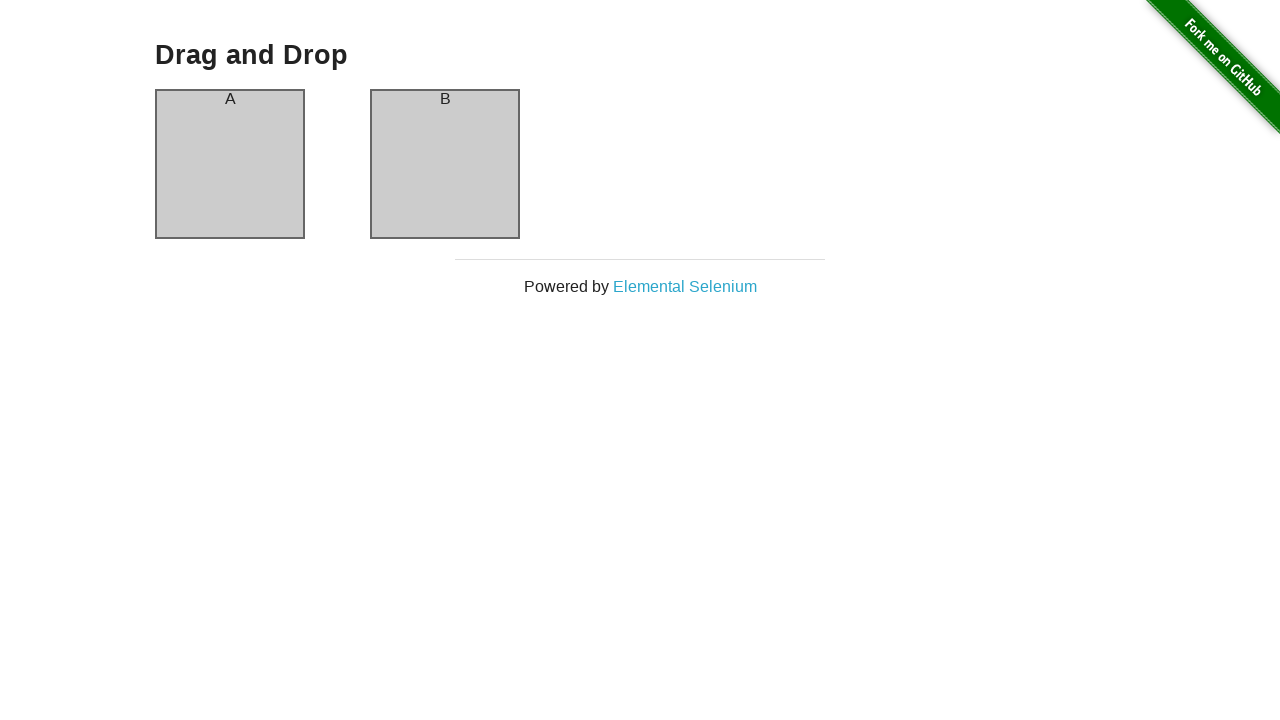

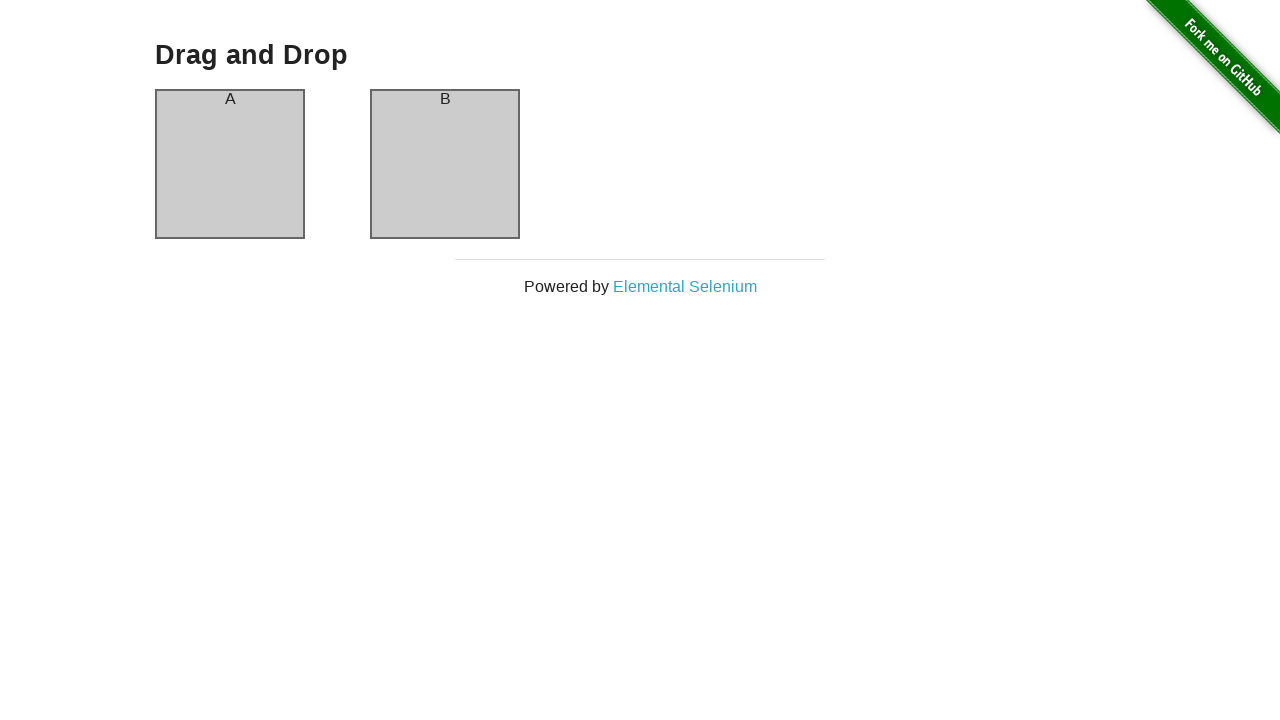